Tests the calculator's ability to handle negative number multiplication by entering -5 × -5 and verifying the result

Starting URL: https://www.calculator.net/

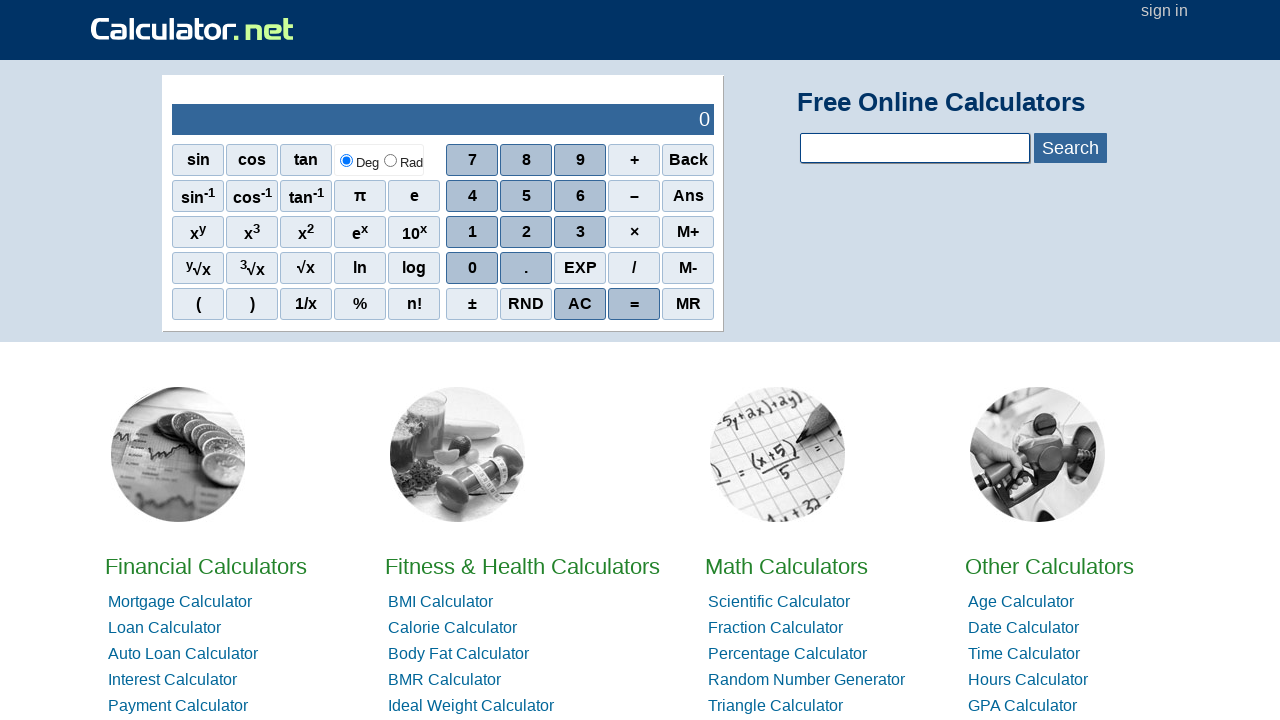

Navigated to calculator.net
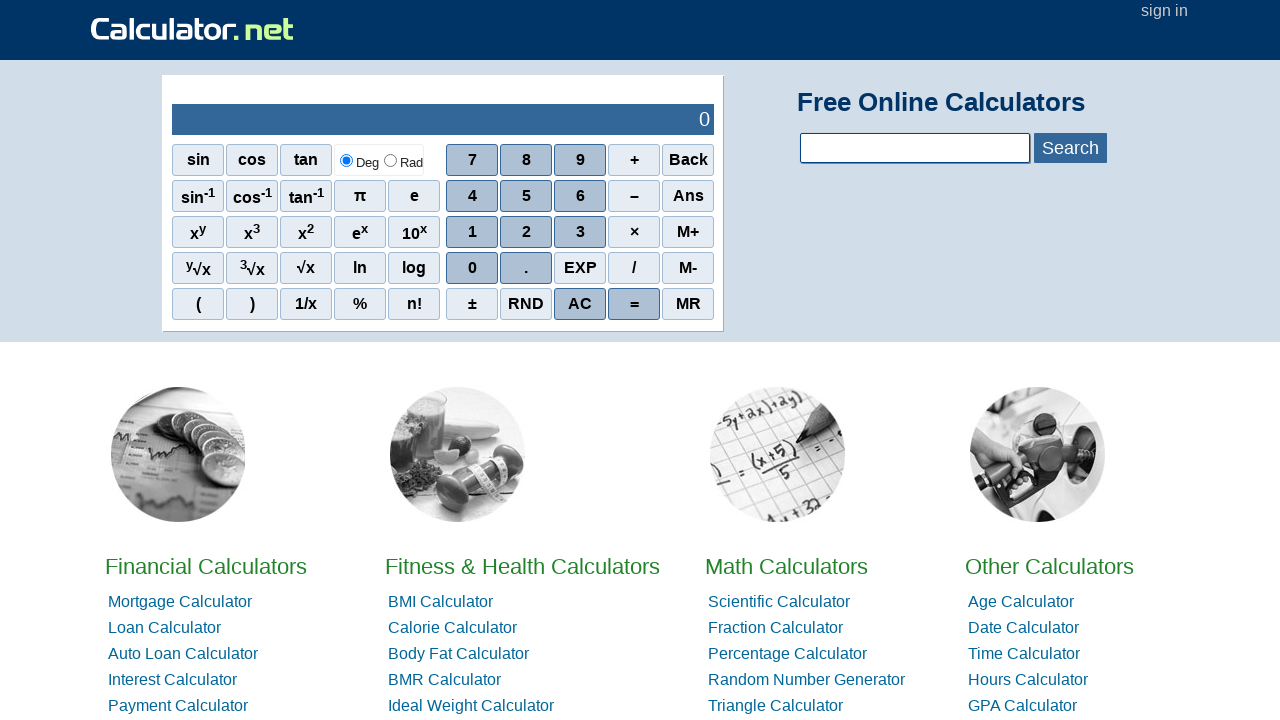

Clicked minus sign for first negative number at (634, 196) on xpath=//span[contains(text(),'–')]
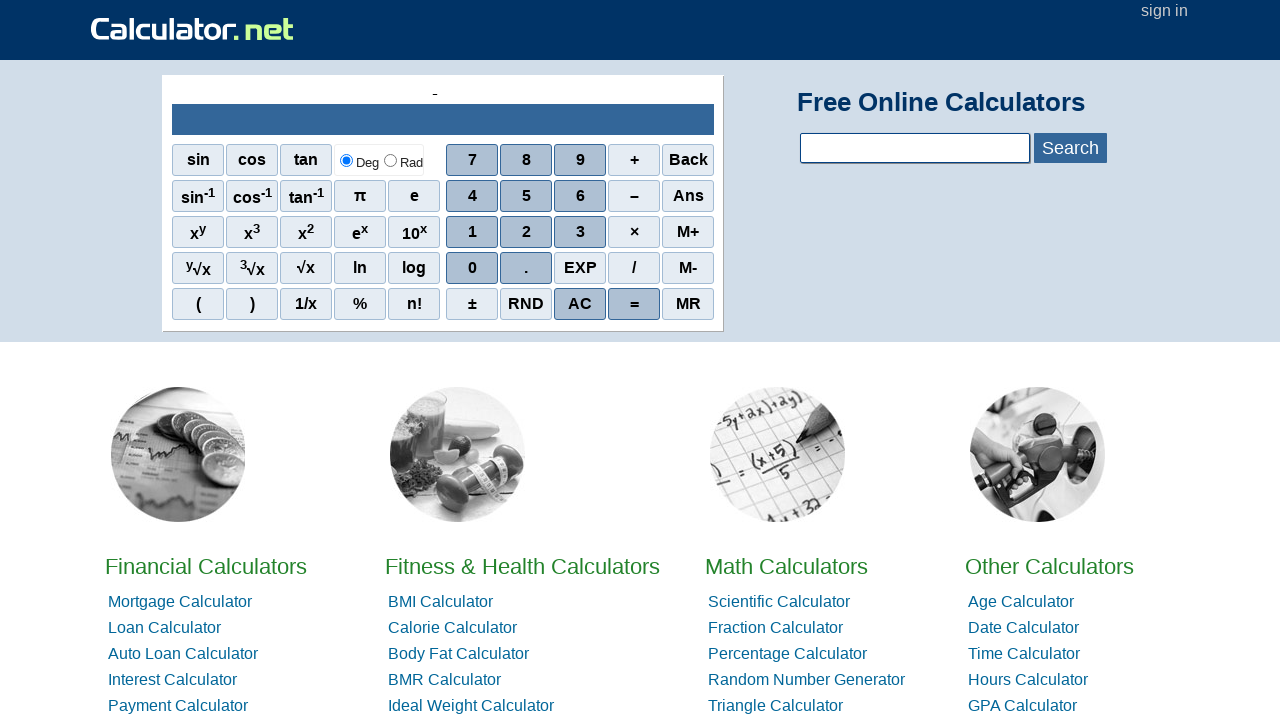

Clicked 5 at (526, 196) on xpath=//span[contains(text(),'5')]
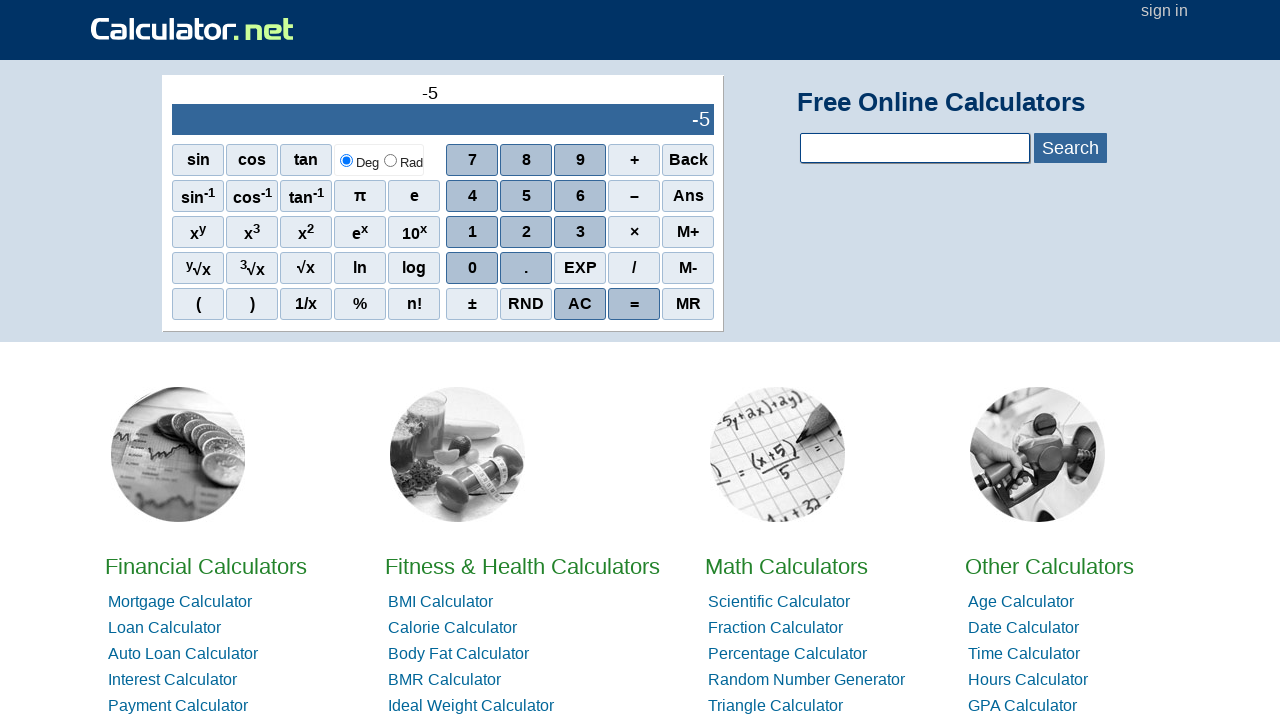

Clicked multiply button at (634, 232) on xpath=//span[contains(text(),'×')]
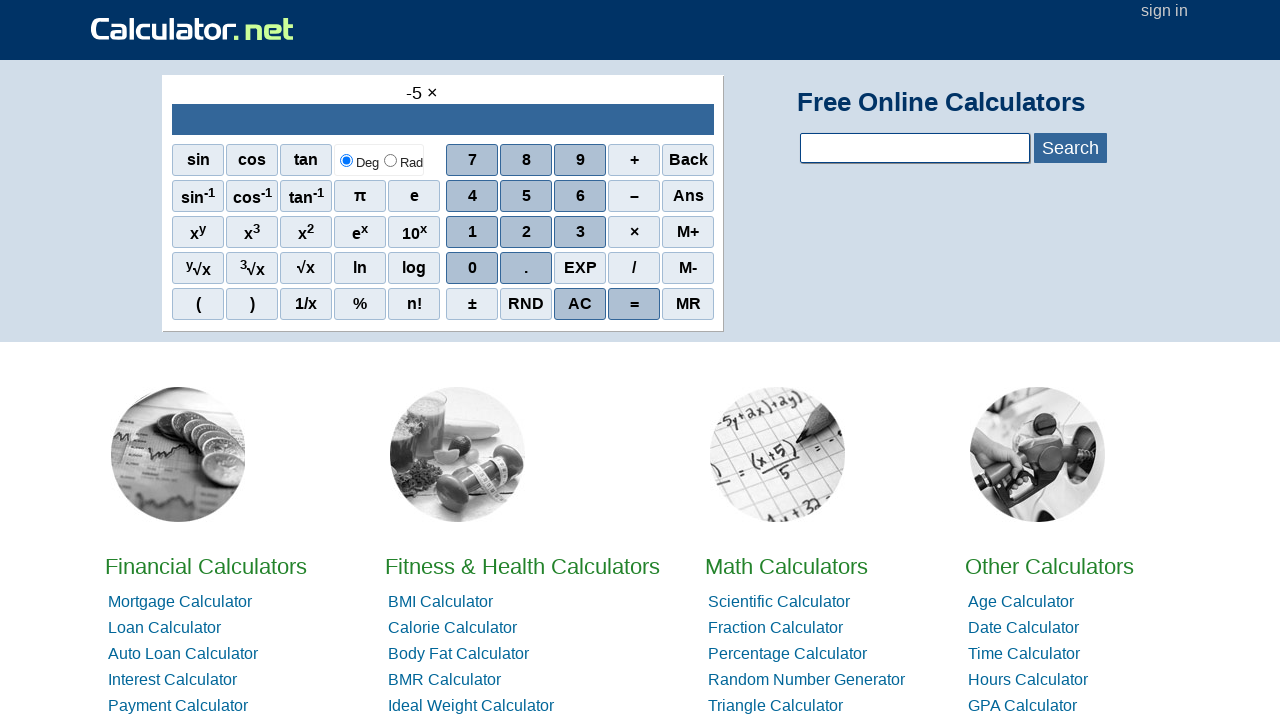

Clicked minus sign for second negative number at (634, 196) on xpath=//span[contains(text(),'–')]
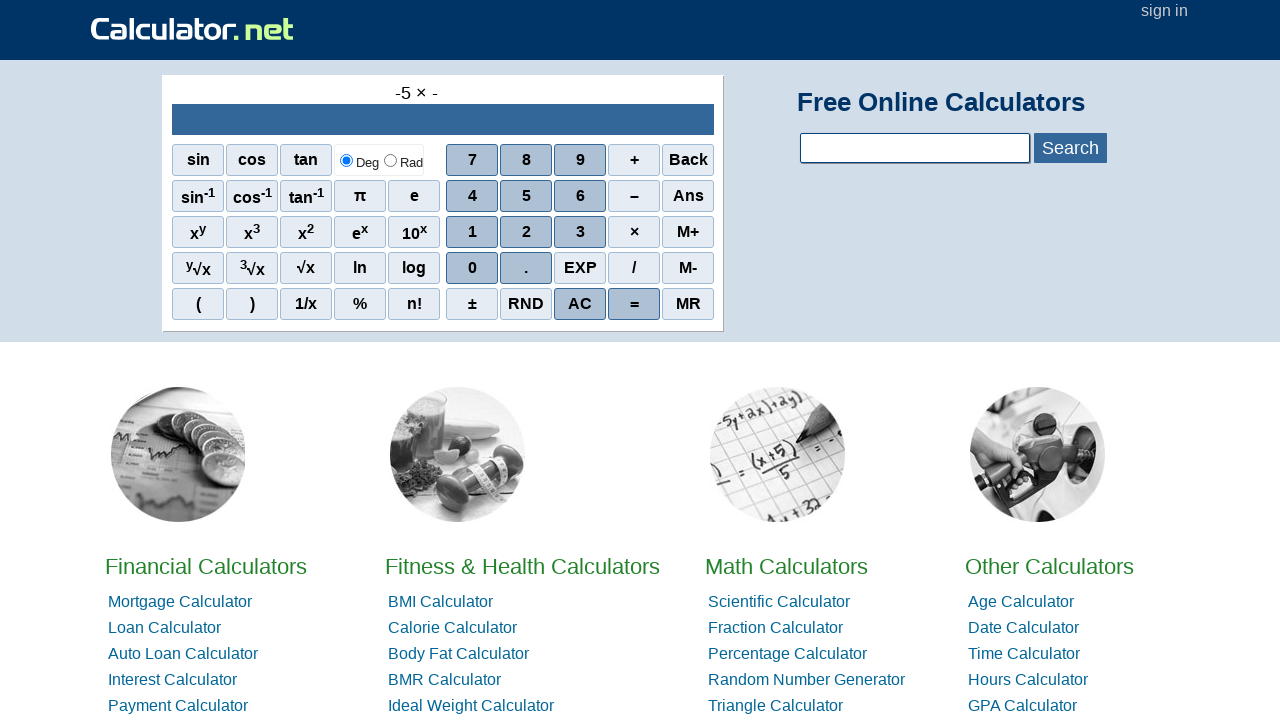

Clicked 5 again at (526, 196) on xpath=//span[contains(text(),'5')]
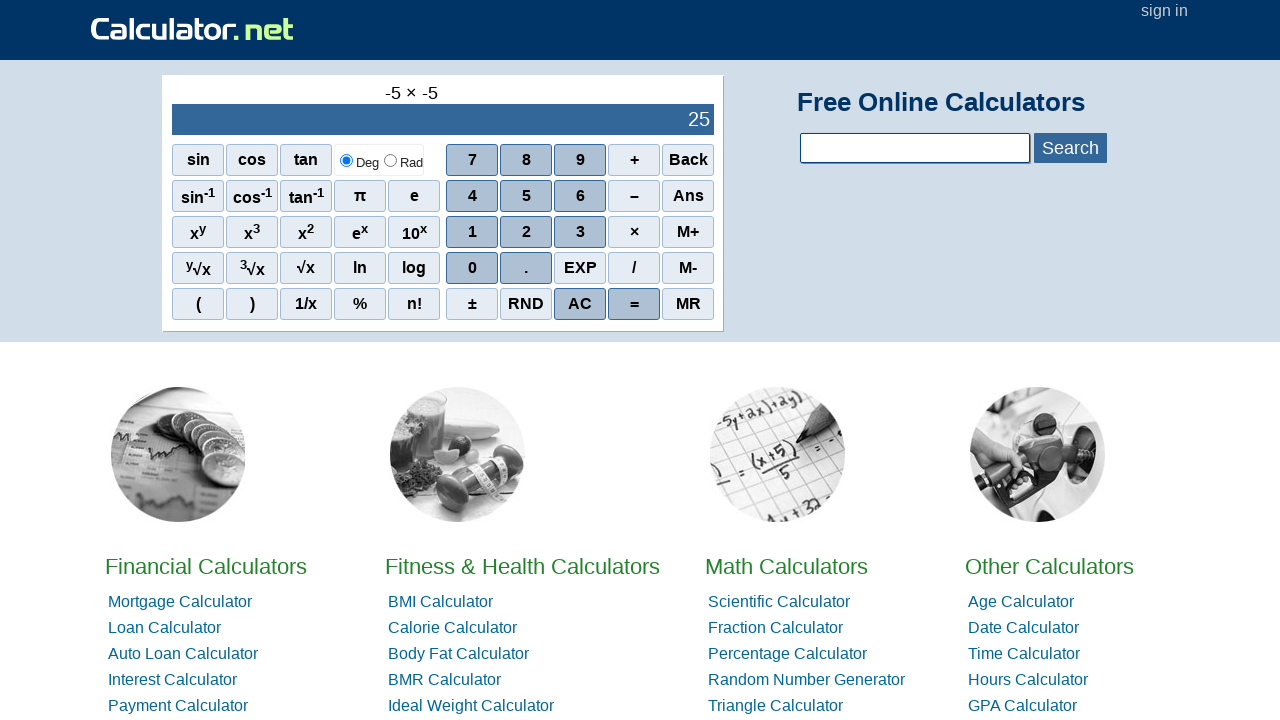

Clicked equals button to calculate -5 × -5 at (634, 304) on xpath=//span[contains(text(),'=')]
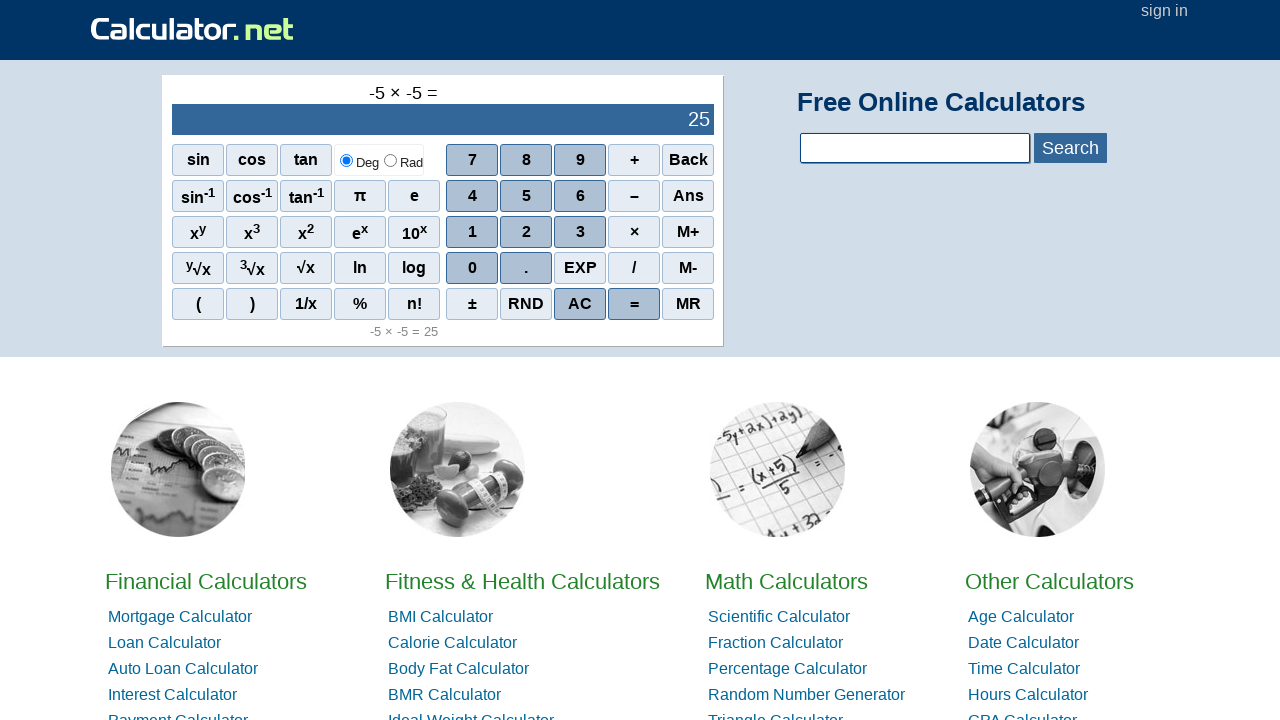

Result appeared in output display
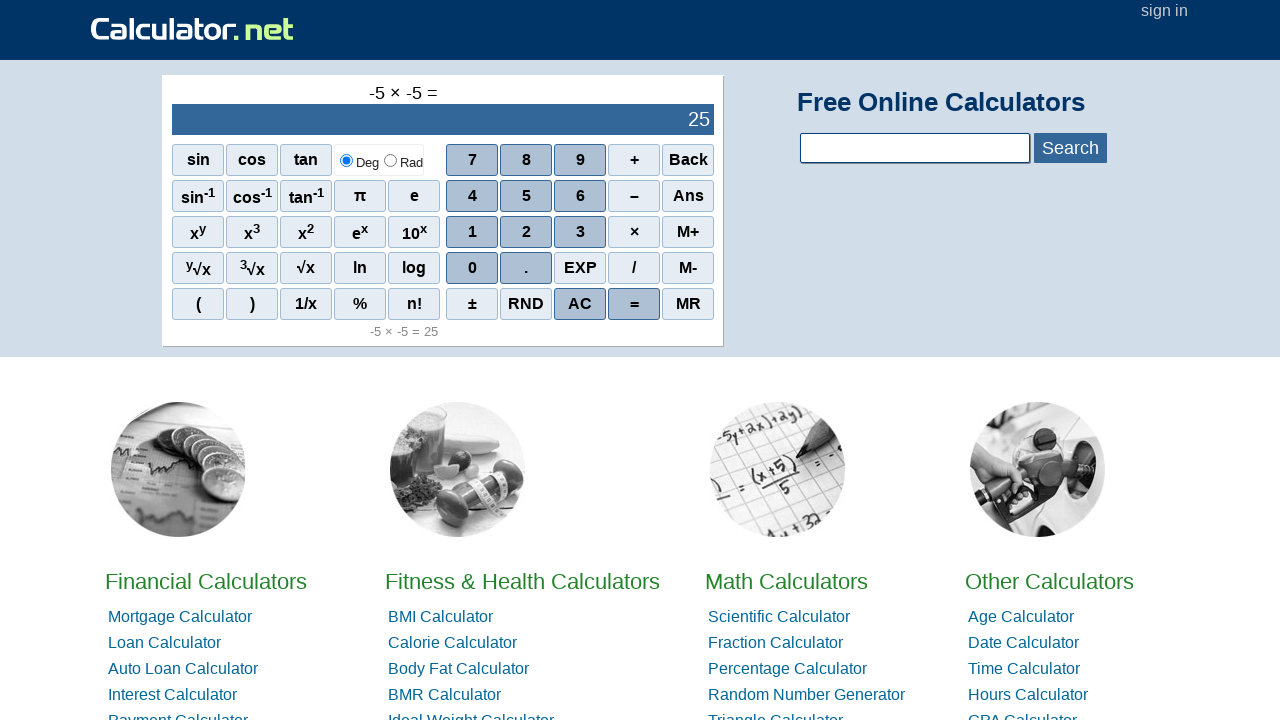

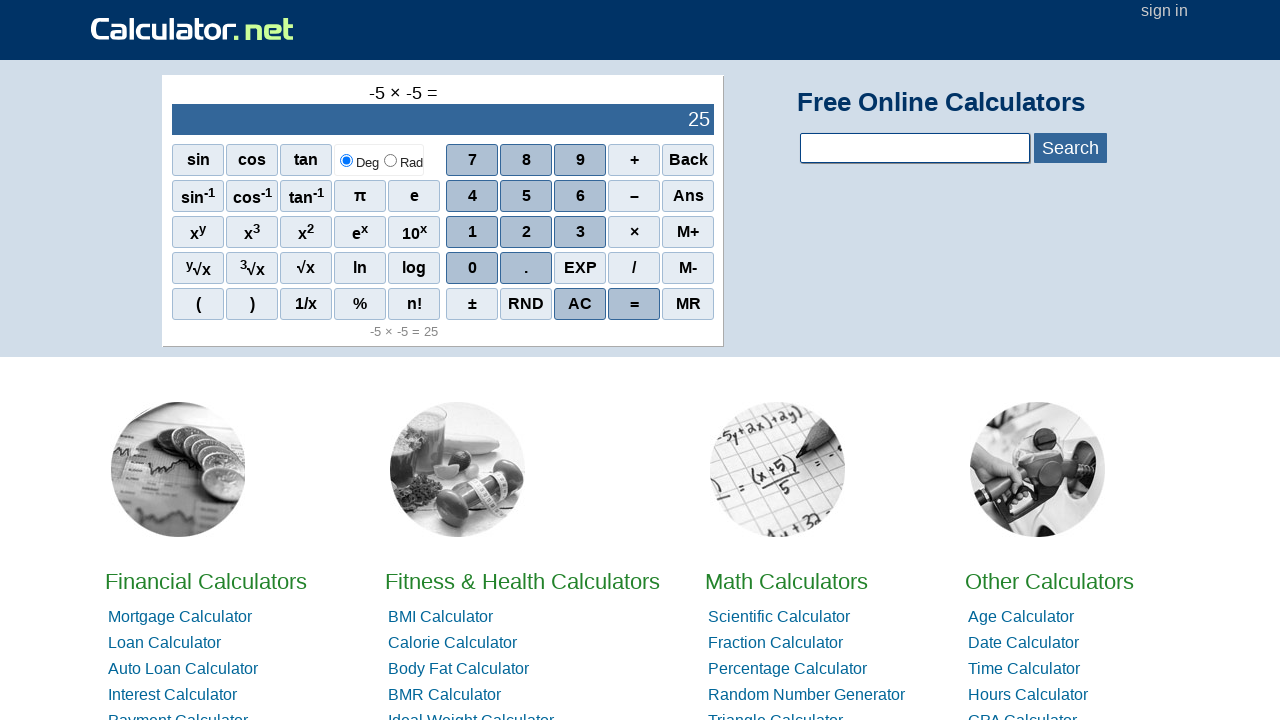